Navigates to a text comparison website and maximizes the browser window.

Starting URL: https://text-compare.com/

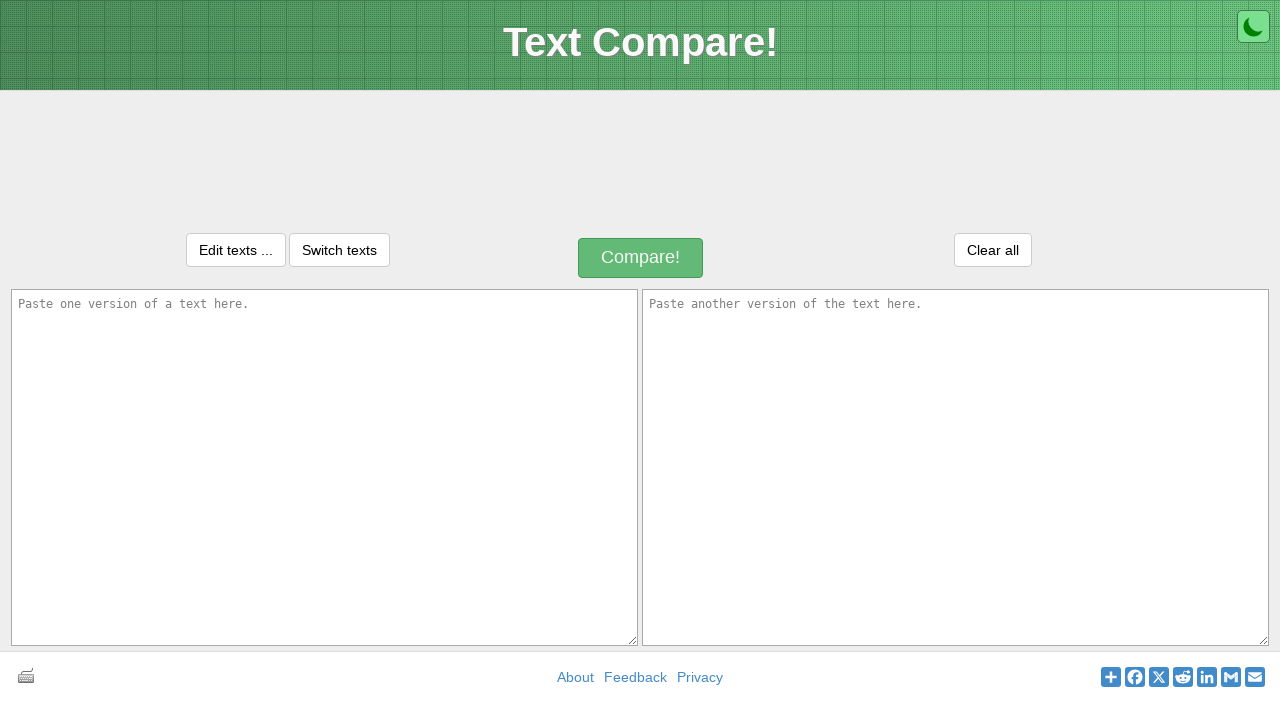

Navigated to text-compare.com
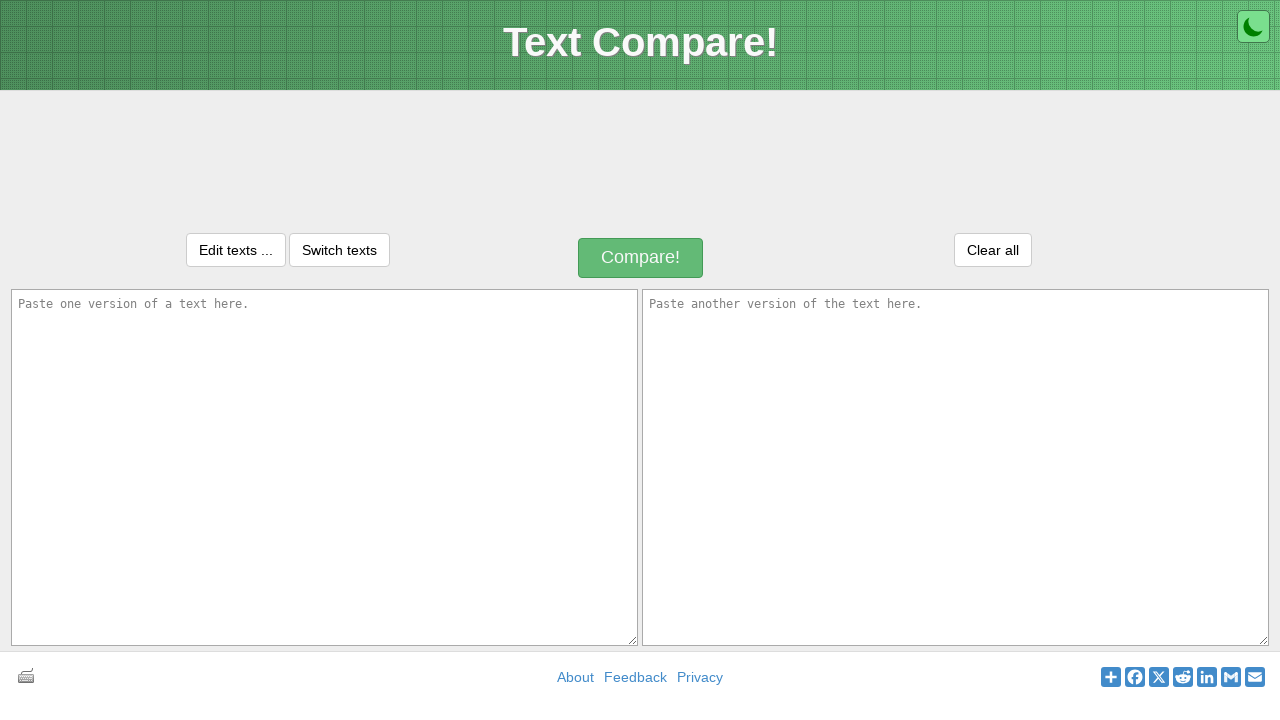

Maximized browser window to 1920x1080
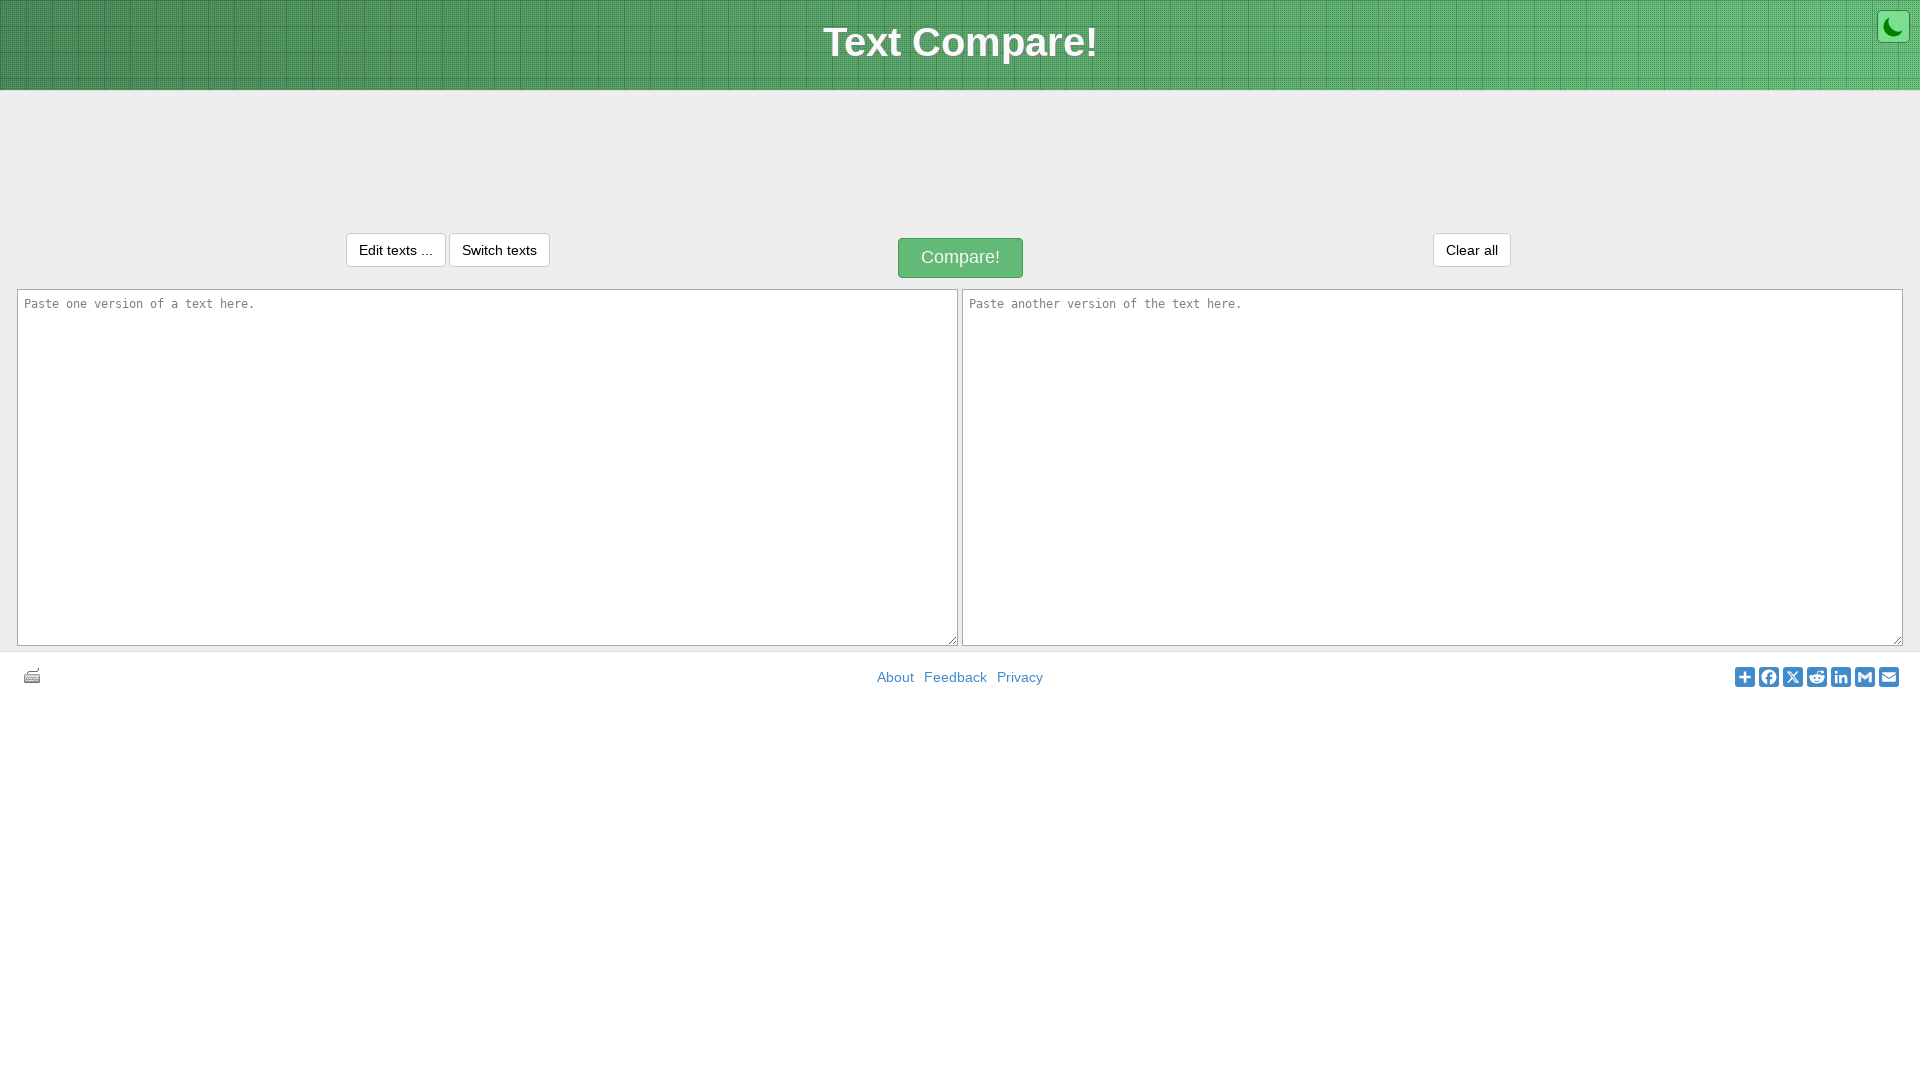

Page fully loaded
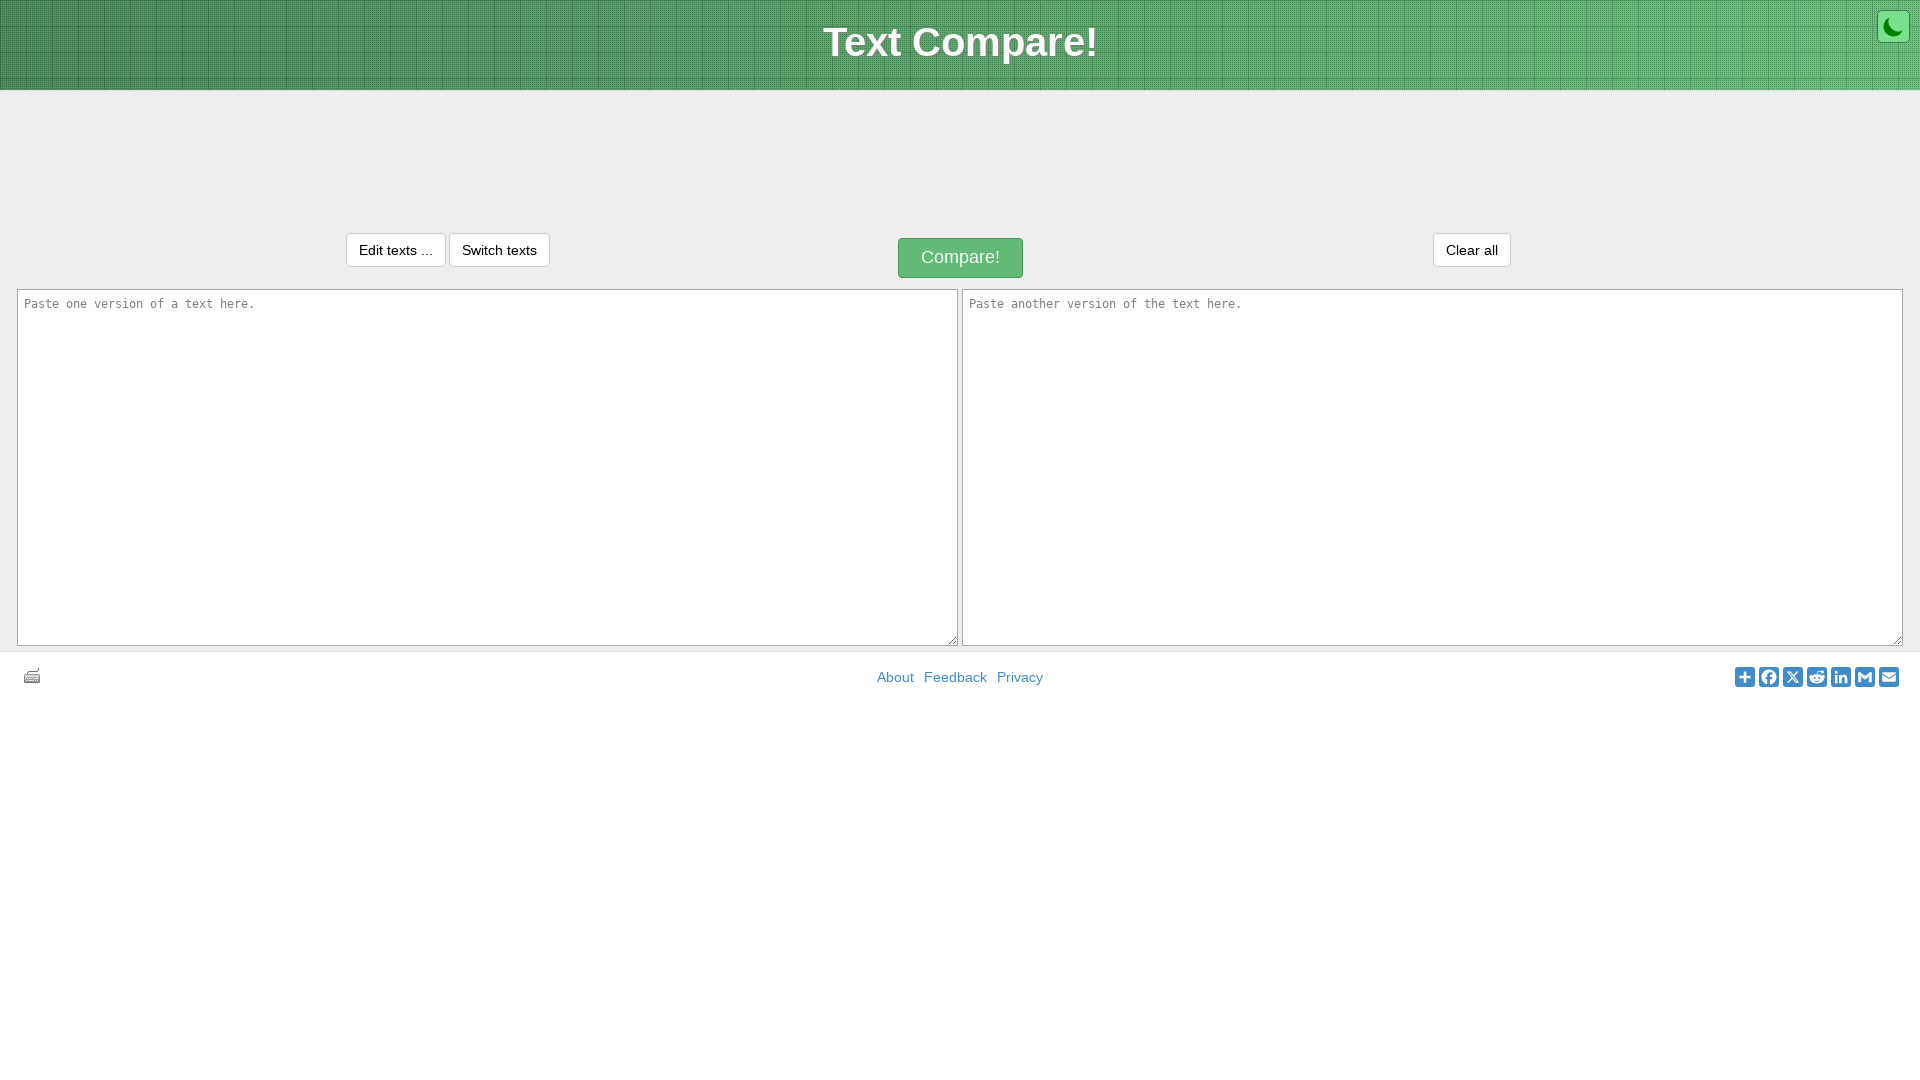

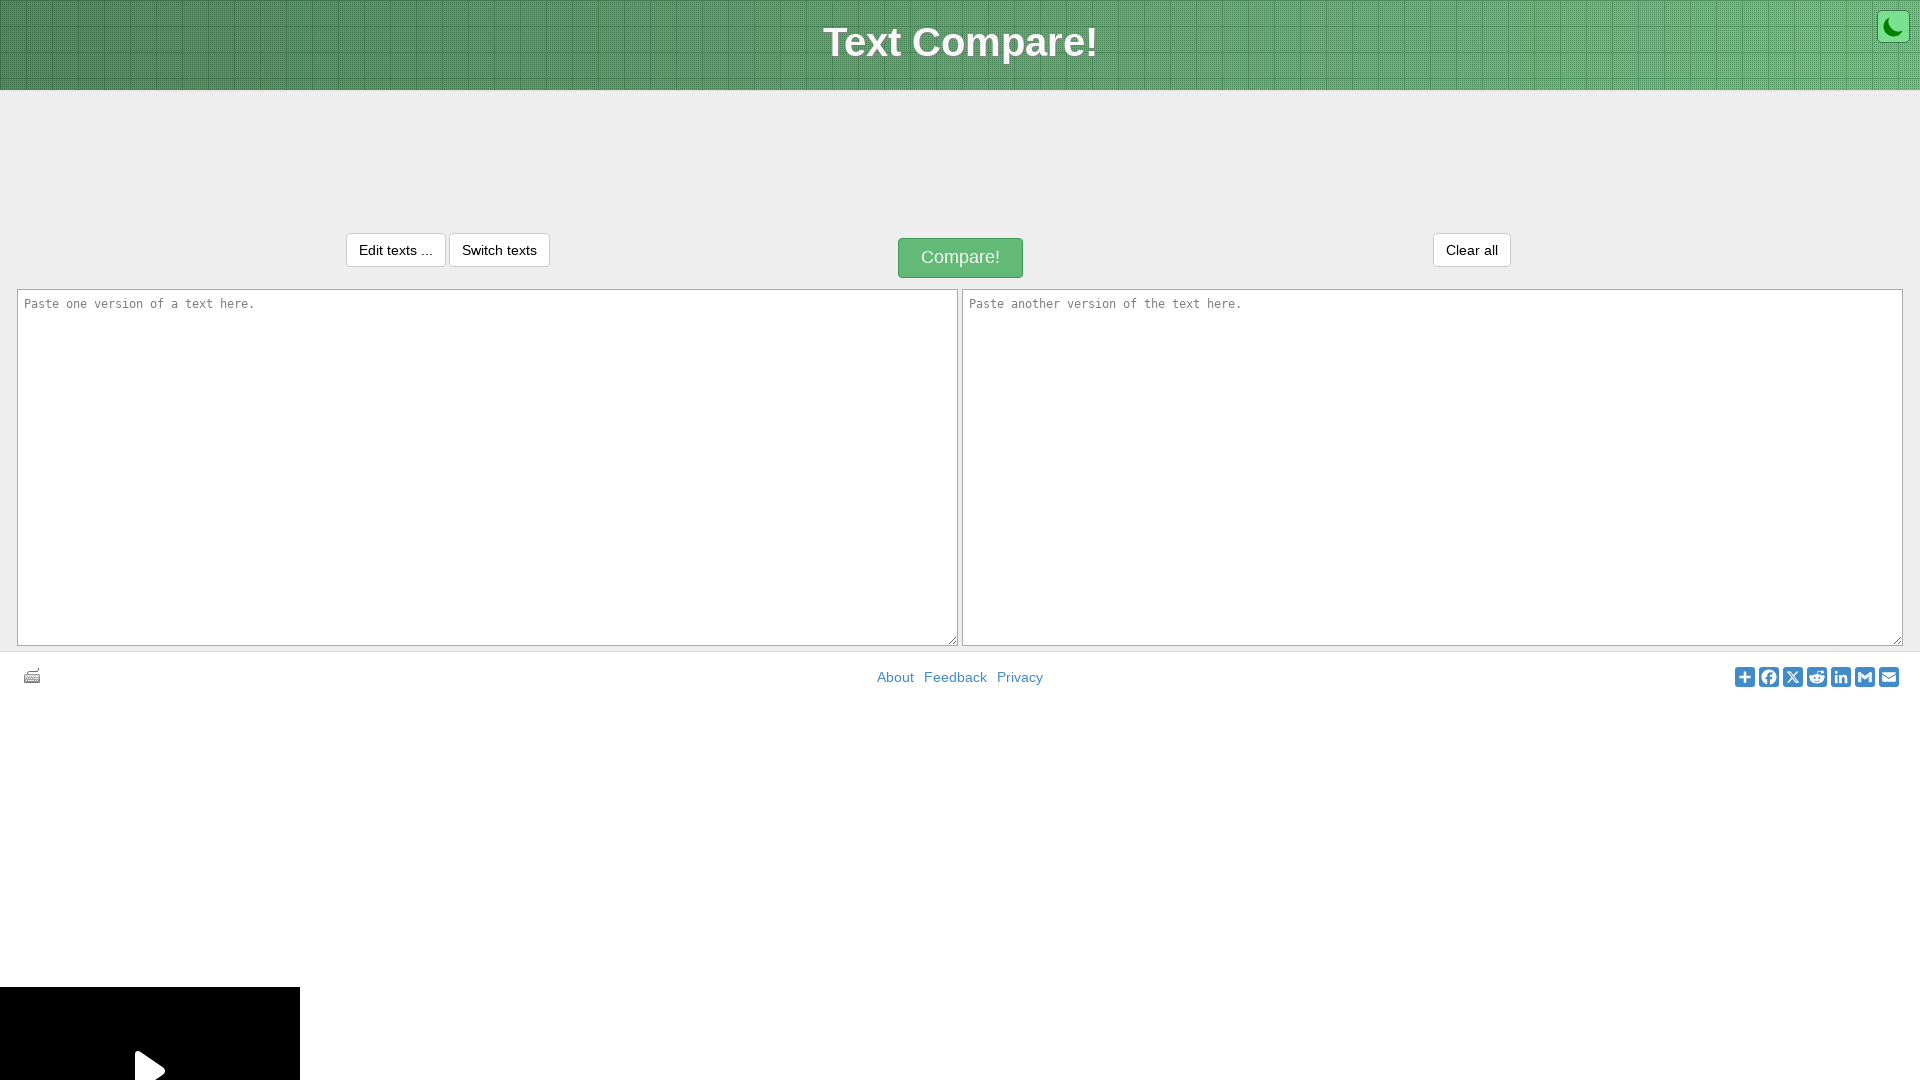